Tests editing a todo item by double-clicking and typing new text

Starting URL: https://demo.playwright.dev/todomvc

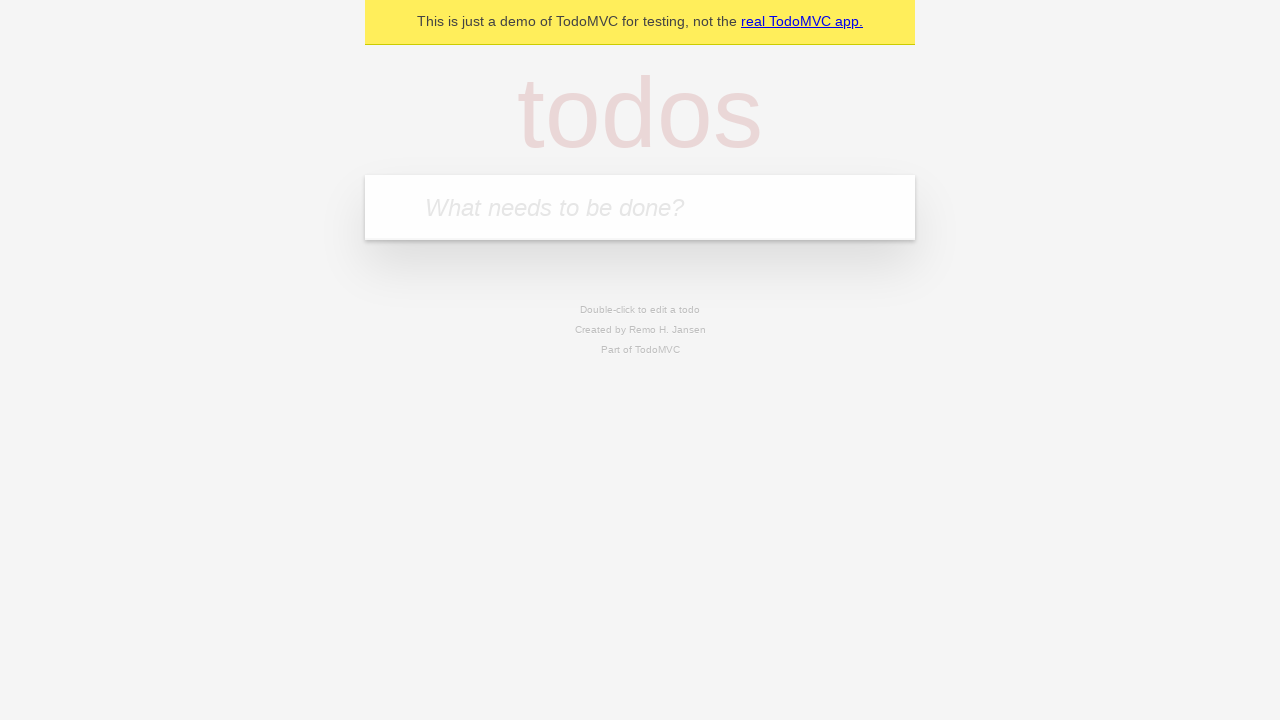

Filled new todo field with 'buy some cheese' on internal:attr=[placeholder="What needs to be done?"i]
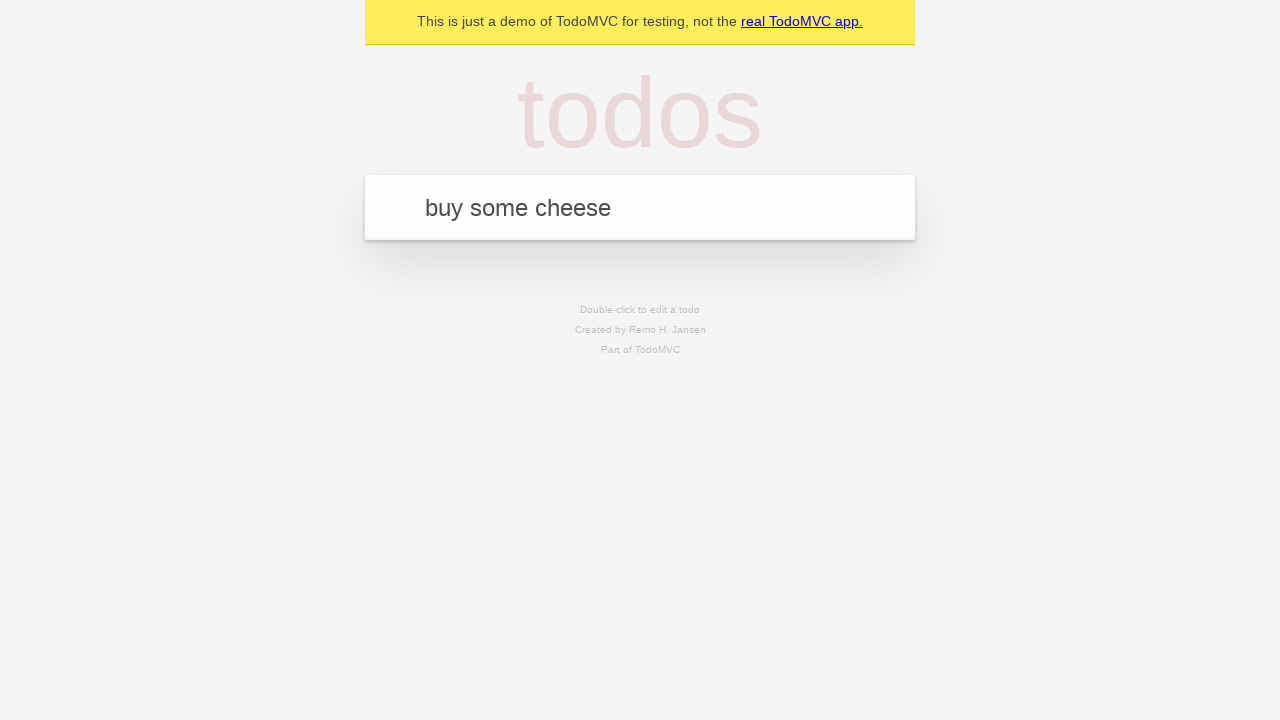

Pressed Enter to create todo 'buy some cheese' on internal:attr=[placeholder="What needs to be done?"i]
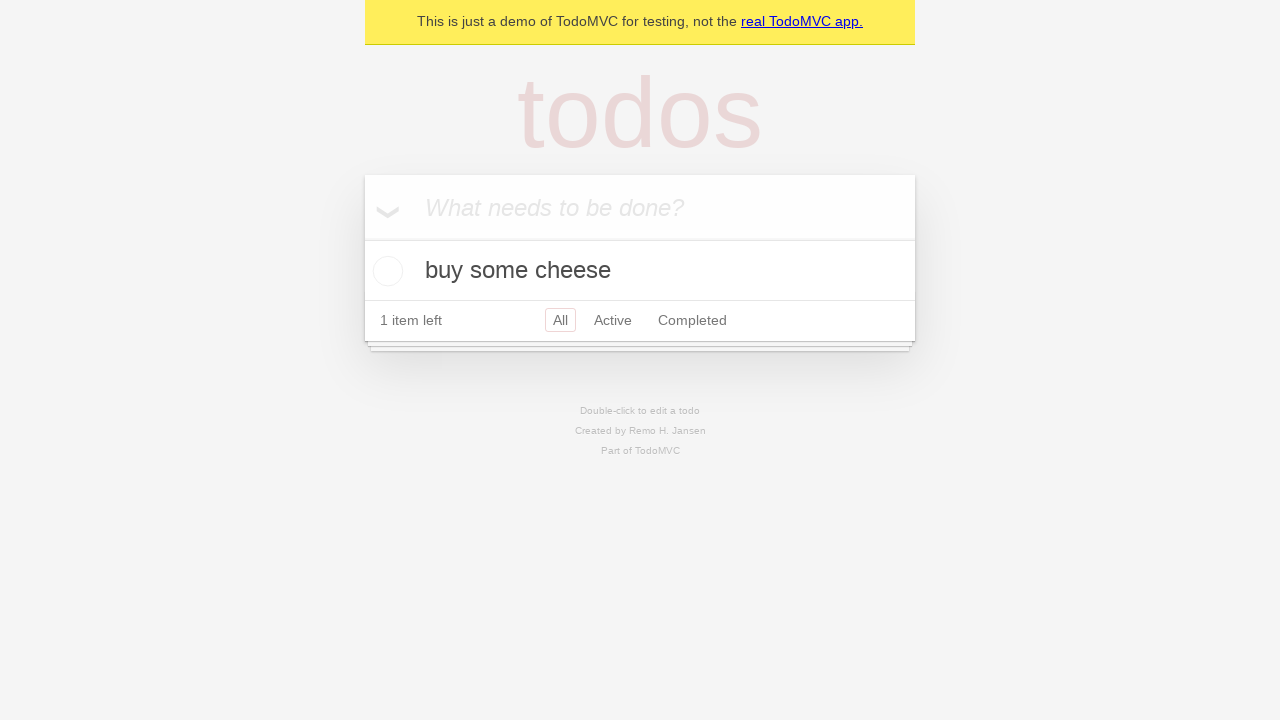

Filled new todo field with 'feed the cat' on internal:attr=[placeholder="What needs to be done?"i]
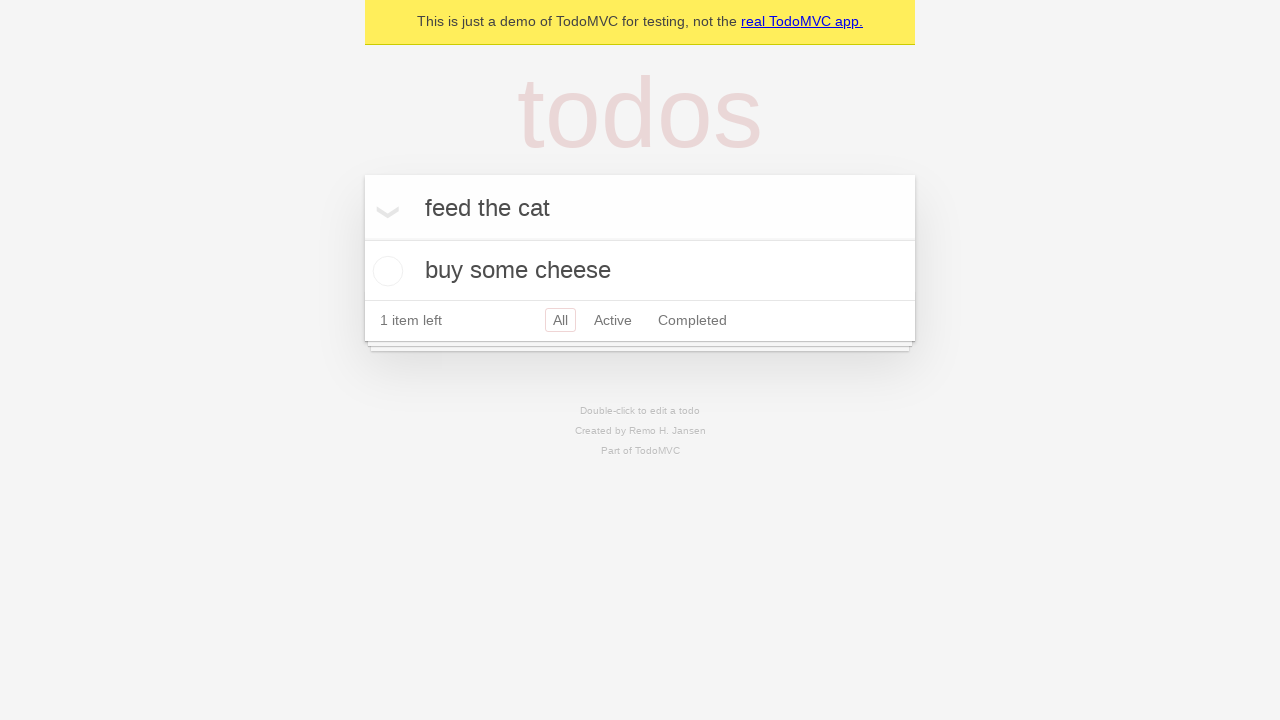

Pressed Enter to create todo 'feed the cat' on internal:attr=[placeholder="What needs to be done?"i]
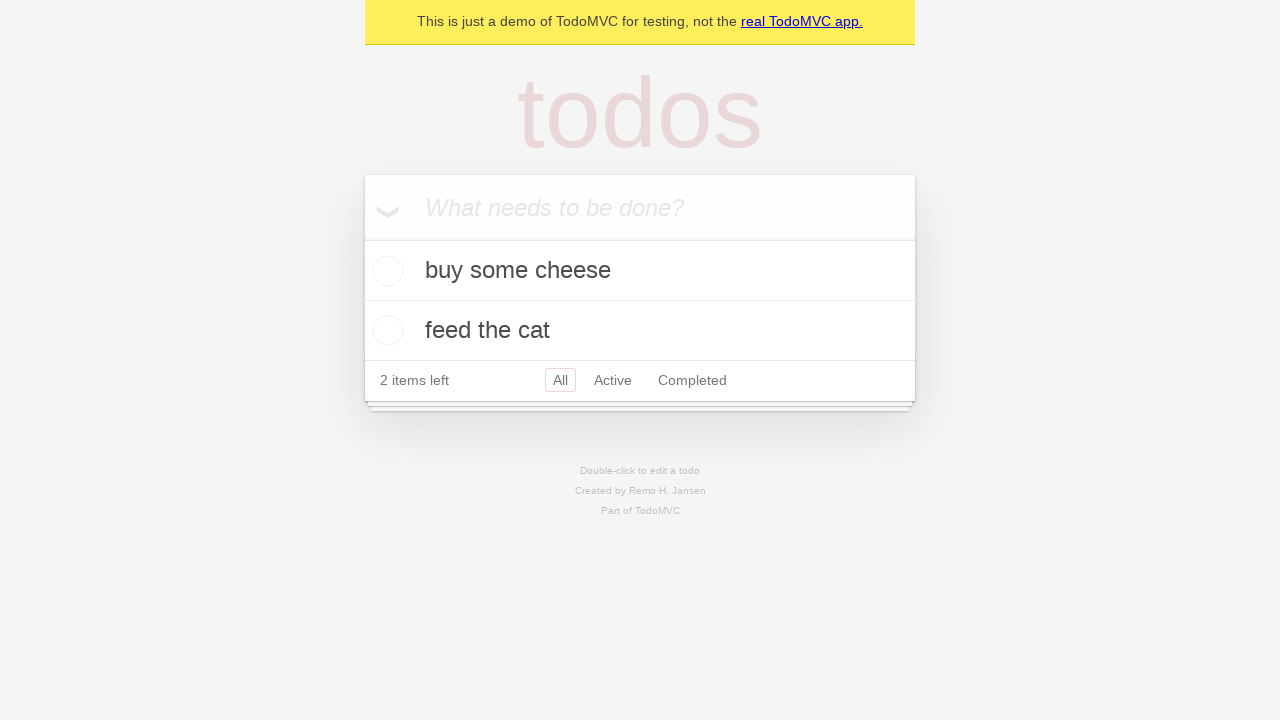

Filled new todo field with 'book a doctors appointment' on internal:attr=[placeholder="What needs to be done?"i]
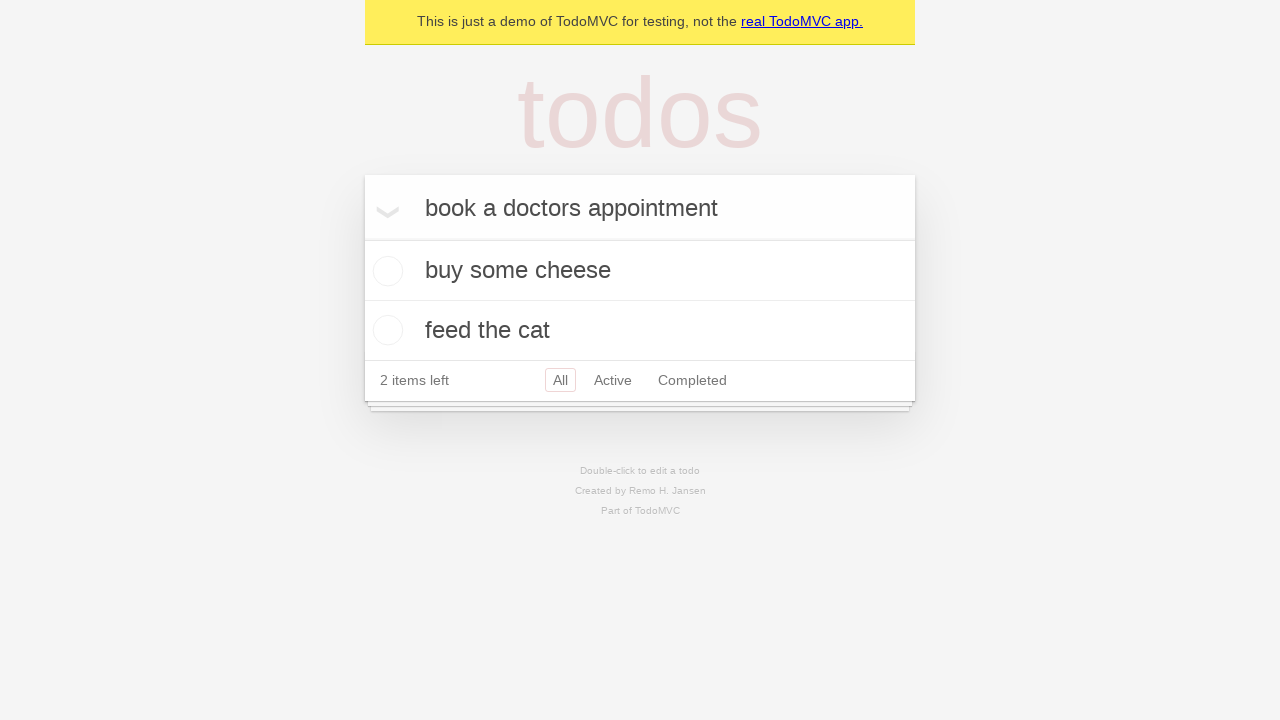

Pressed Enter to create todo 'book a doctors appointment' on internal:attr=[placeholder="What needs to be done?"i]
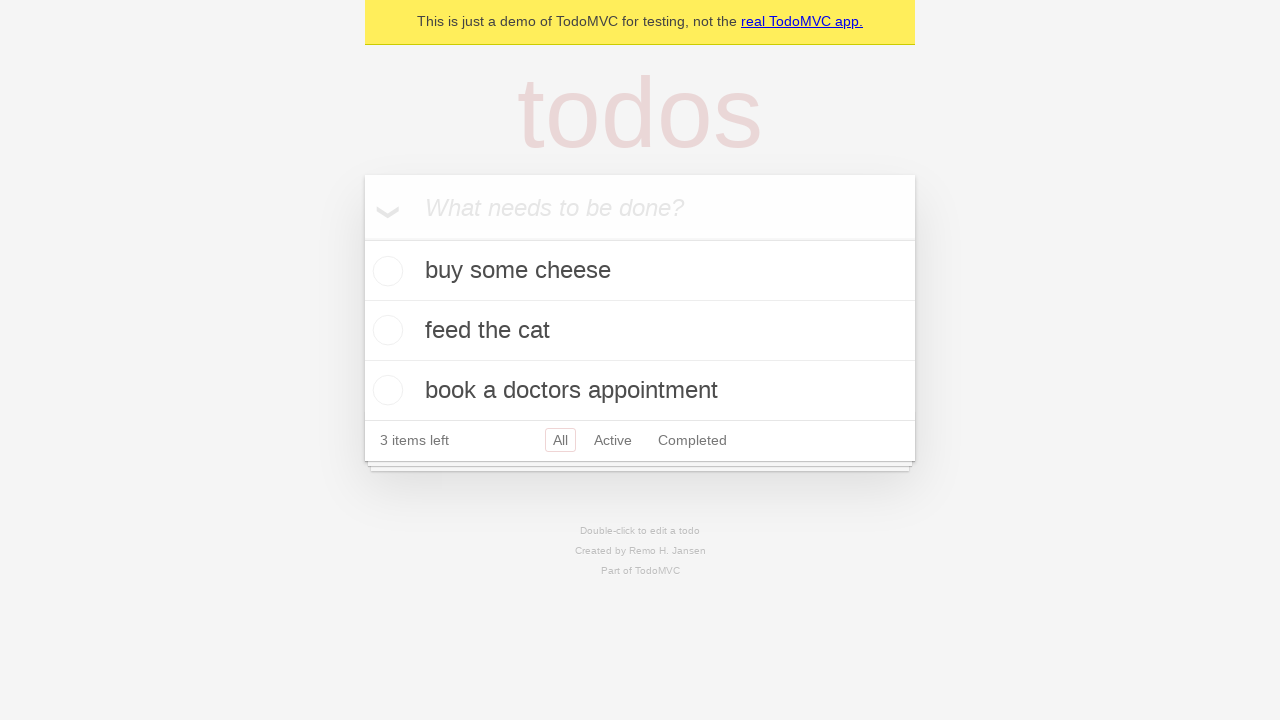

Double-clicked second todo item to enter edit mode at (640, 331) on internal:testid=[data-testid="todo-item"s] >> nth=1
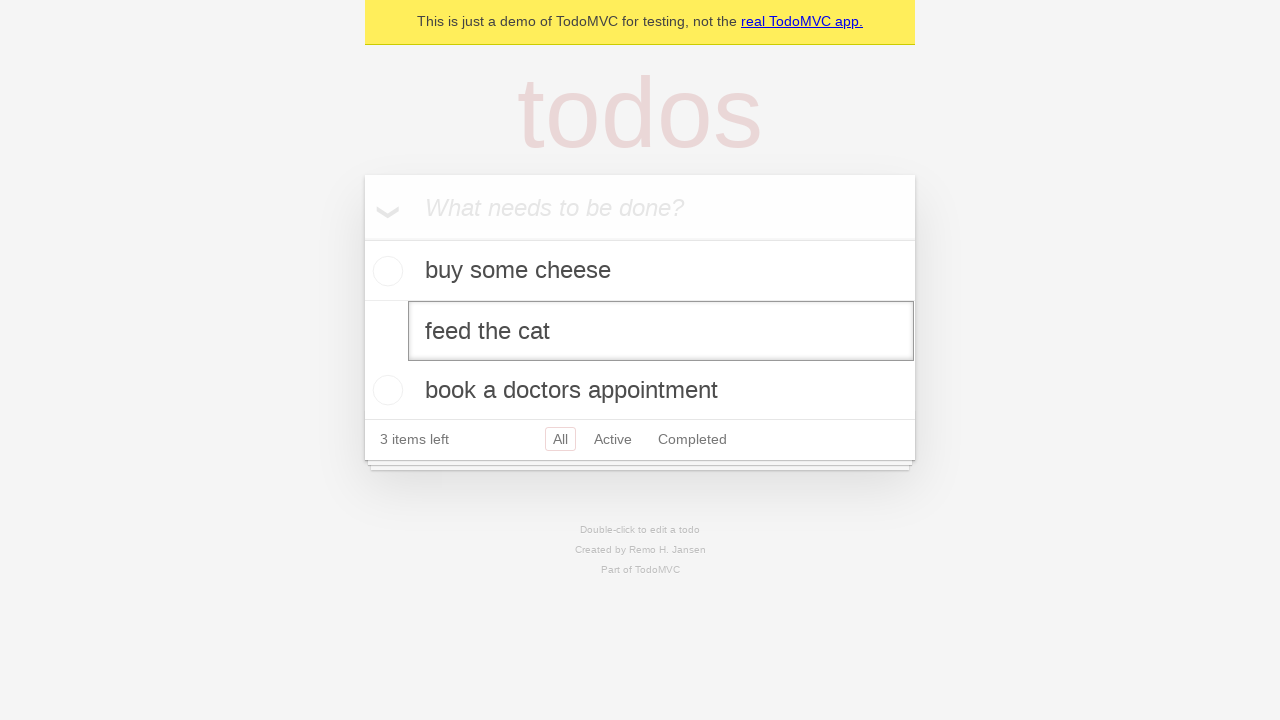

Filled edit field with new text 'buy some sausages' on internal:testid=[data-testid="todo-item"s] >> nth=1 >> internal:role=textbox[nam
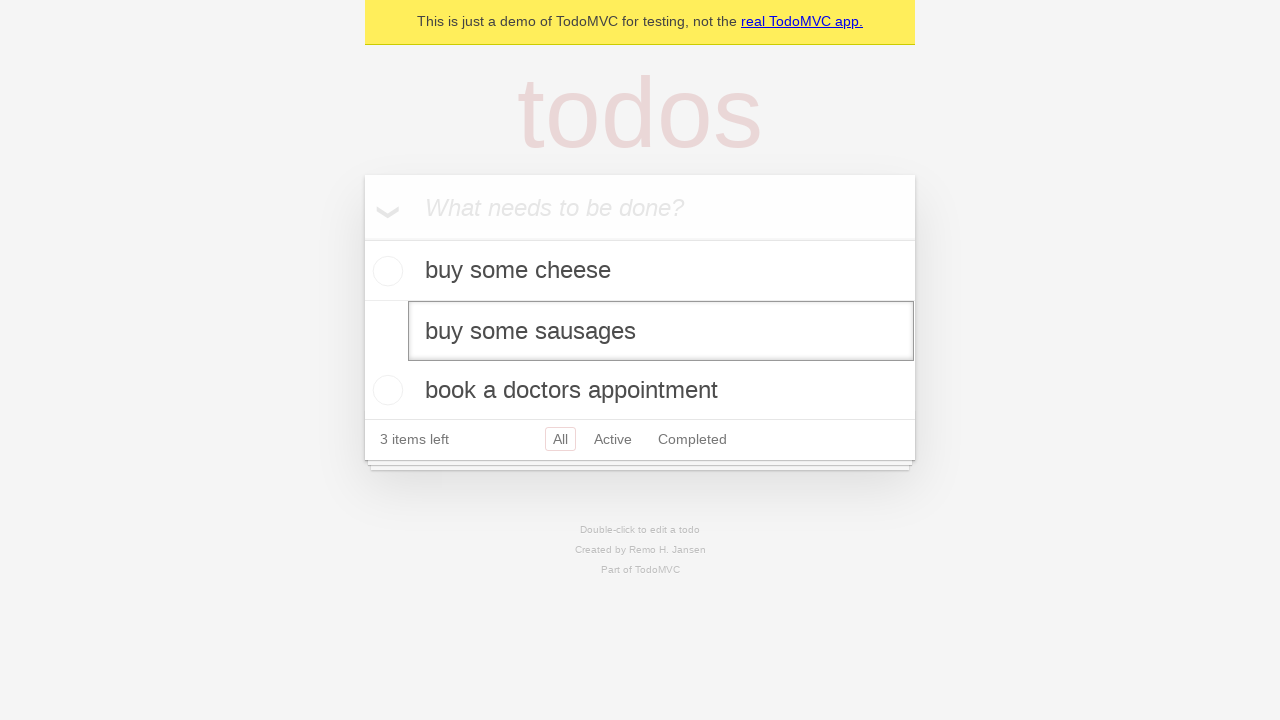

Pressed Enter to confirm todo item edit on internal:testid=[data-testid="todo-item"s] >> nth=1 >> internal:role=textbox[nam
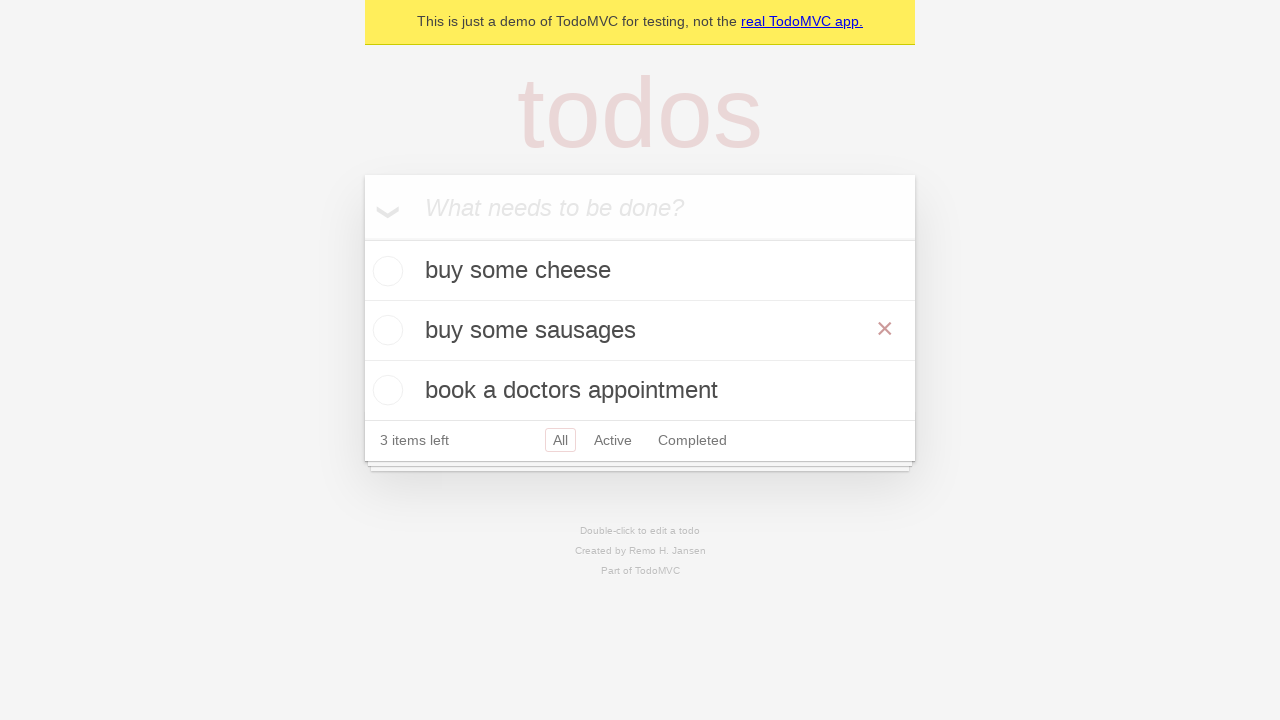

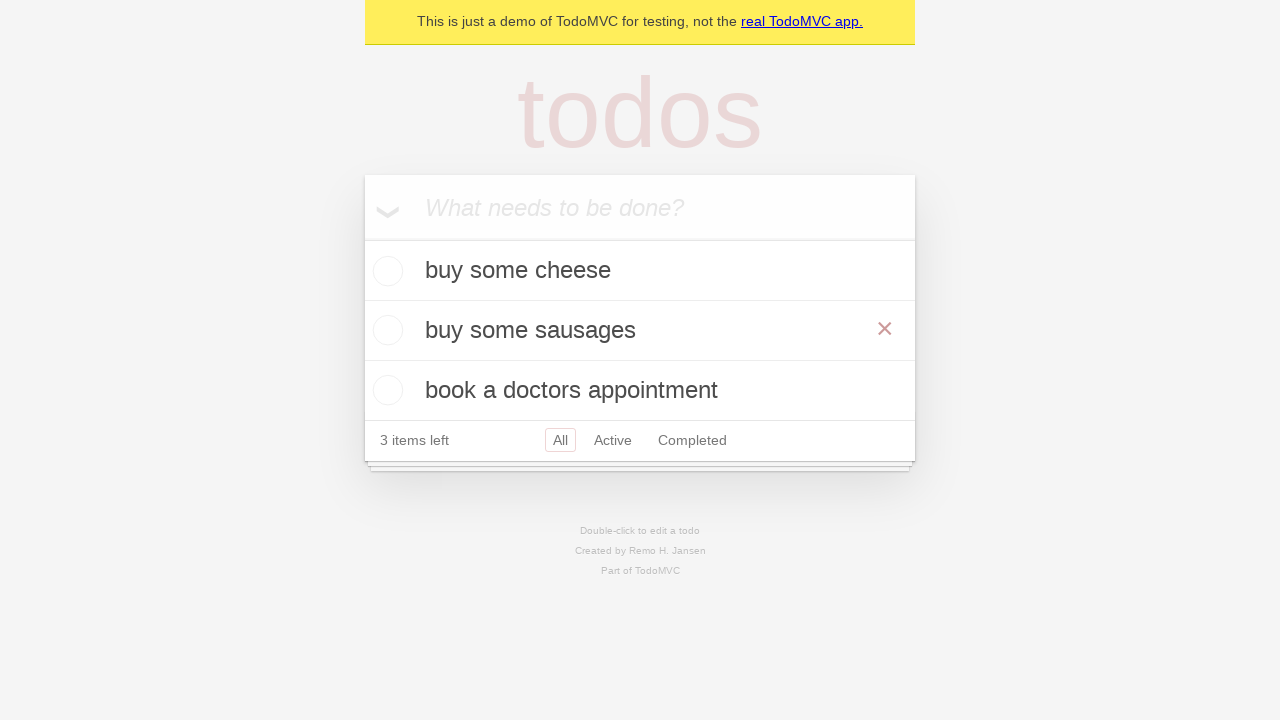